Tests dynamic checkbox controls by toggling its visibility using a button, waiting for it to disappear and reappear, then clicking the checkbox to select it.

Starting URL: https://training-support.net/webelements/dynamic-controls

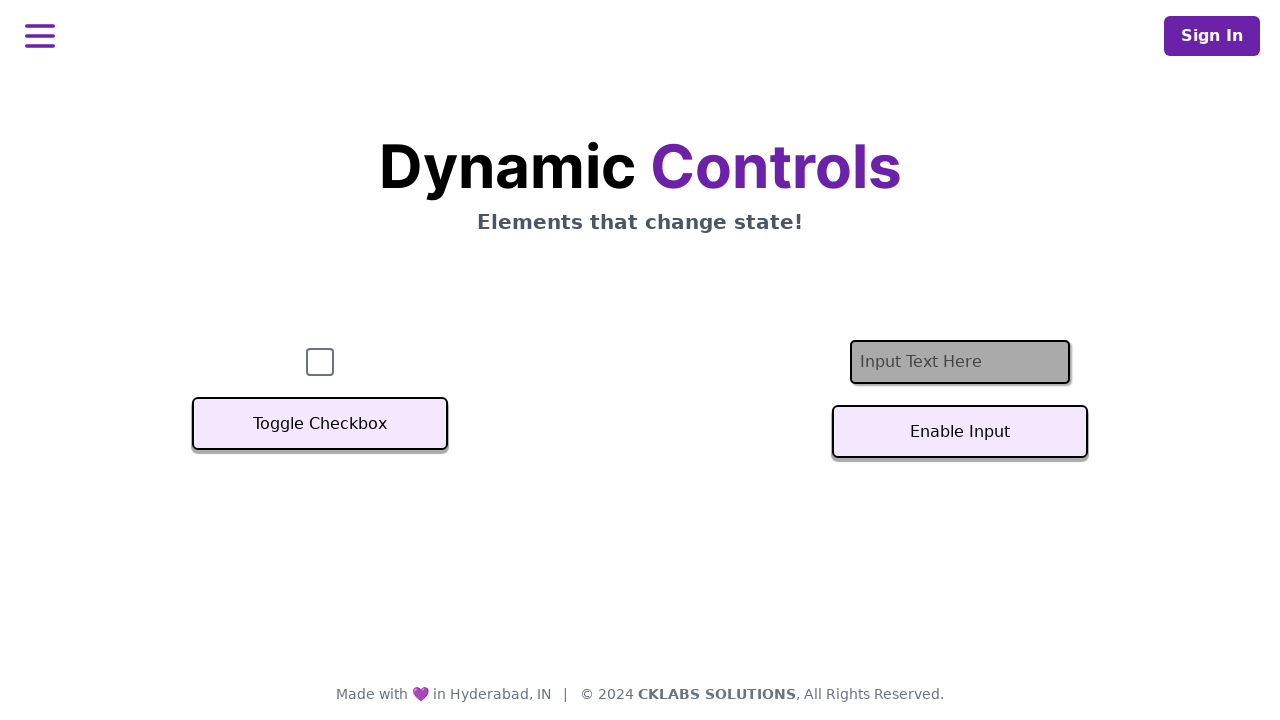

Verified checkbox is initially visible
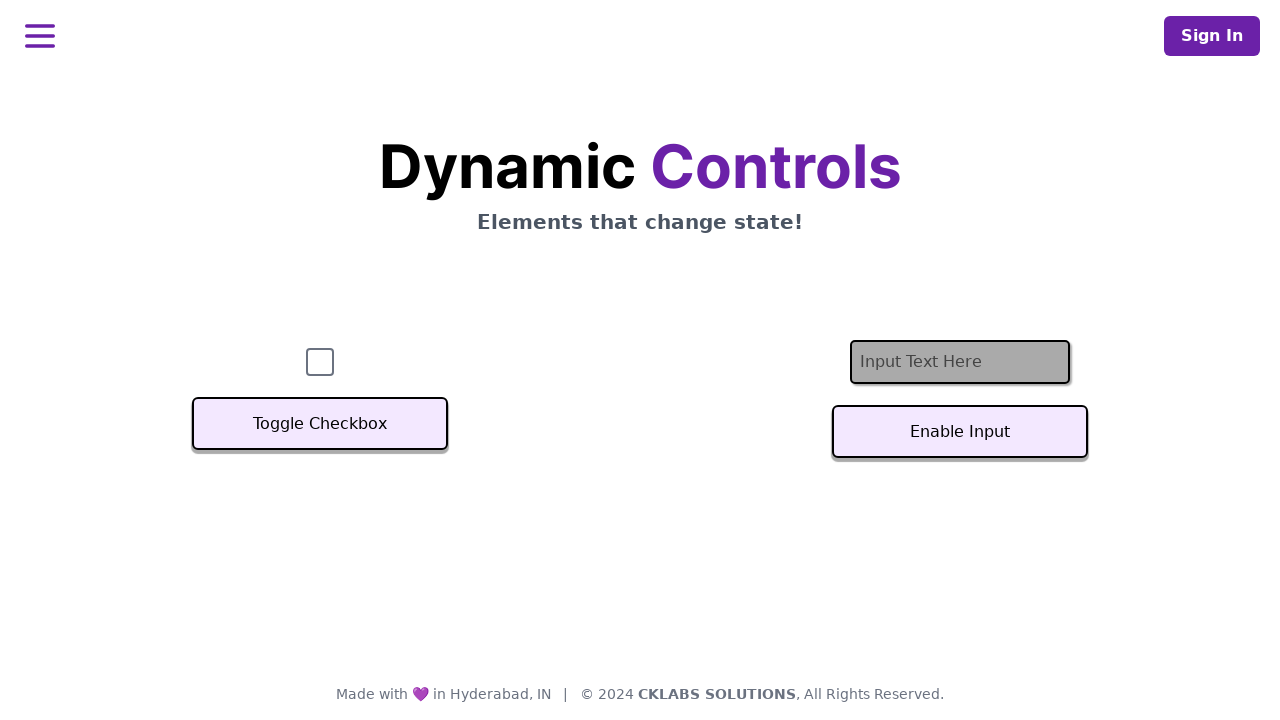

Clicked toggle button to hide checkbox at (320, 424) on xpath=//button[text()='Toggle Checkbox']
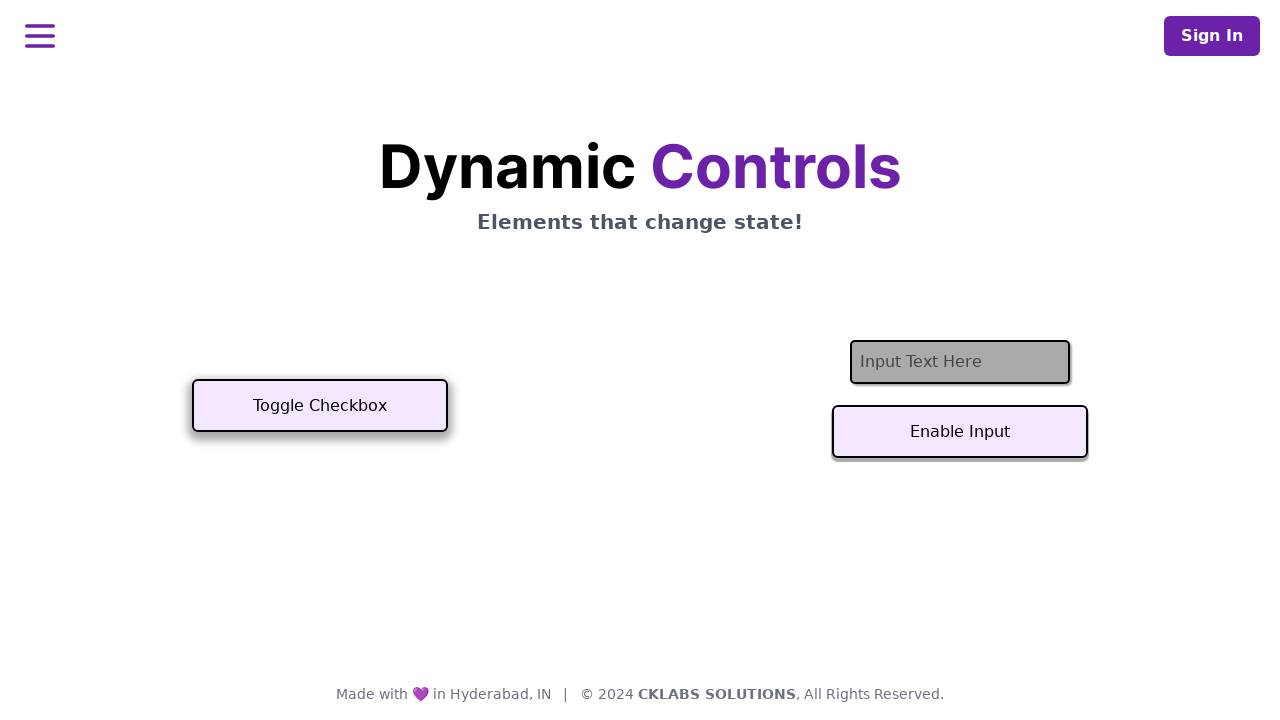

Checkbox disappeared after toggle
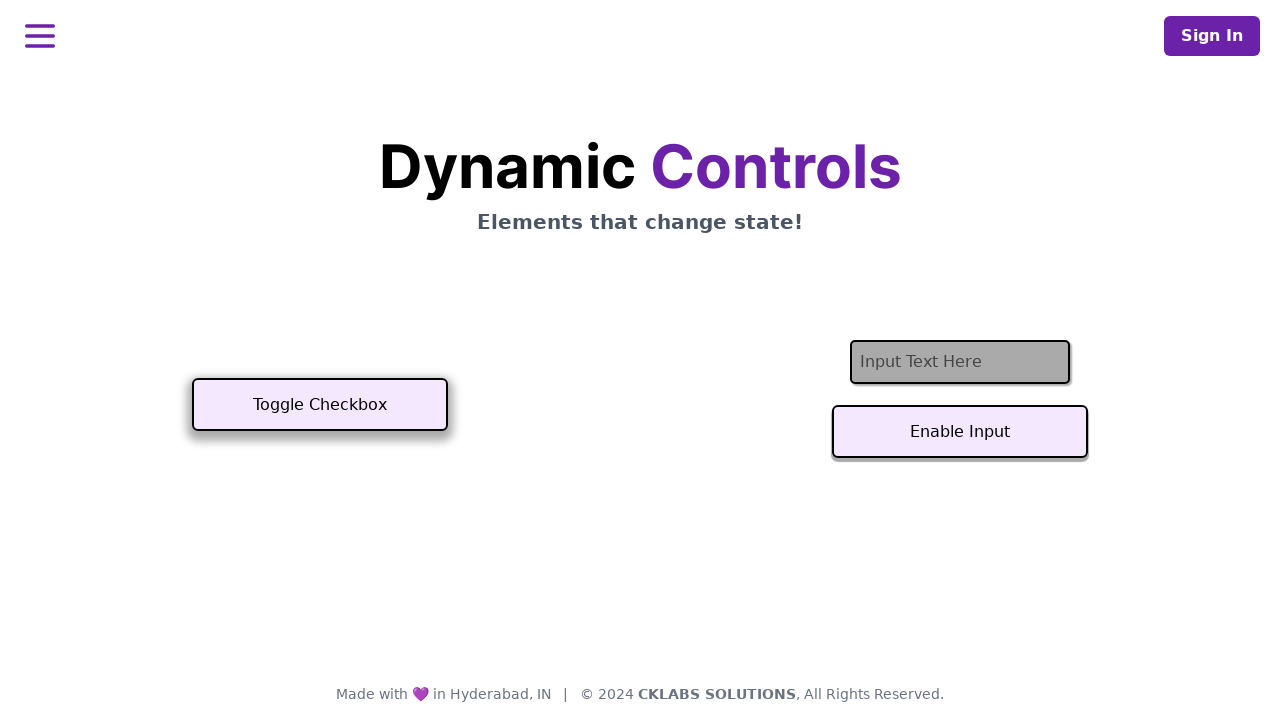

Clicked toggle button to show checkbox again at (320, 405) on xpath=//button[text()='Toggle Checkbox']
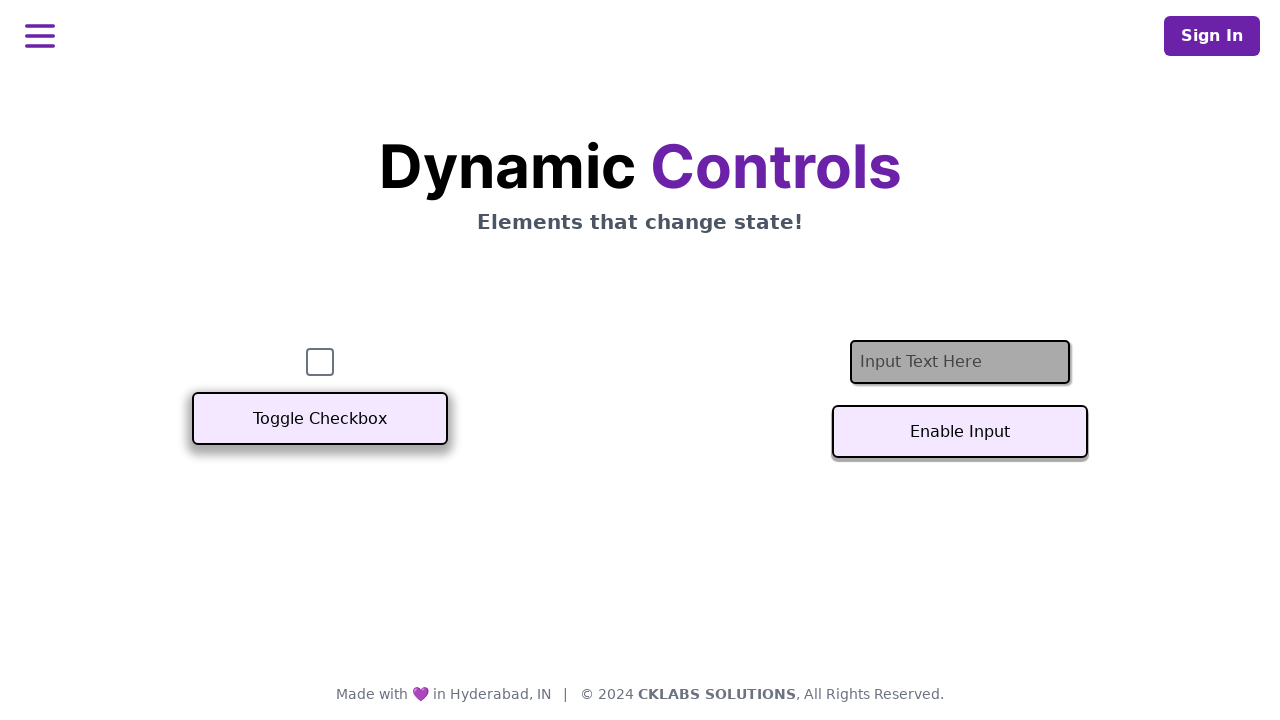

Checkbox reappeared and is visible
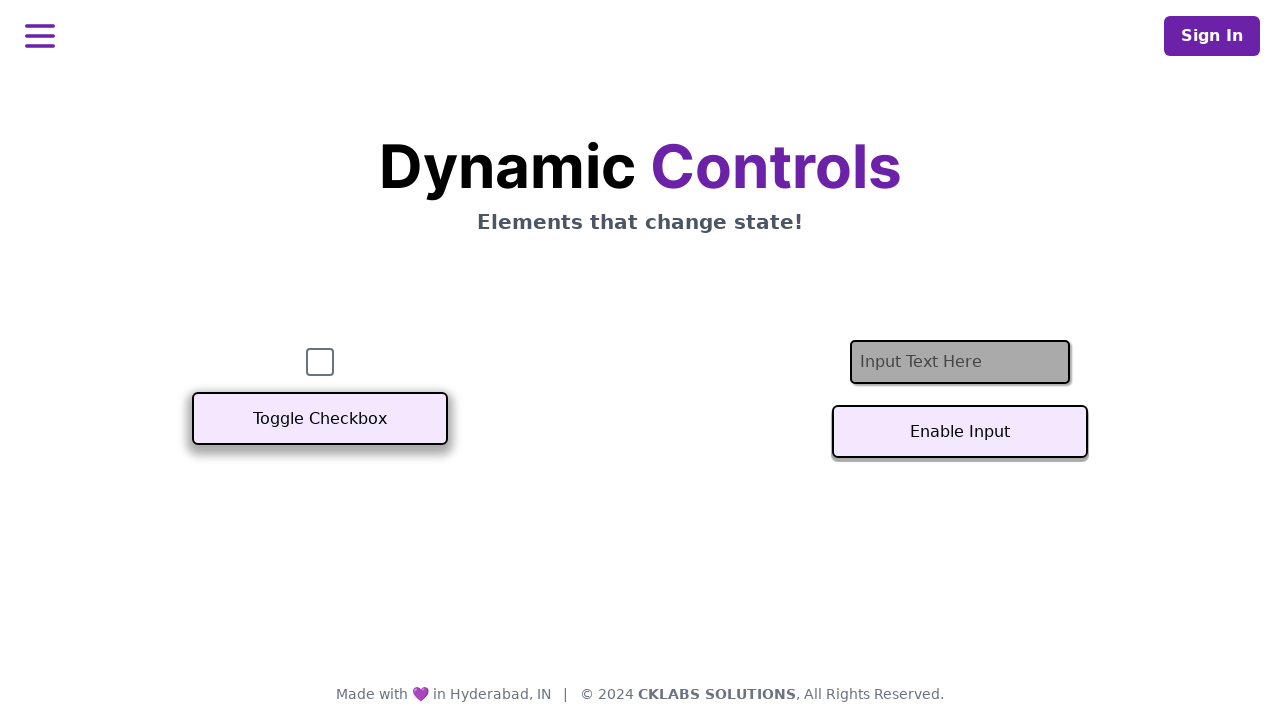

Clicked checkbox to select it at (320, 362) on #checkbox
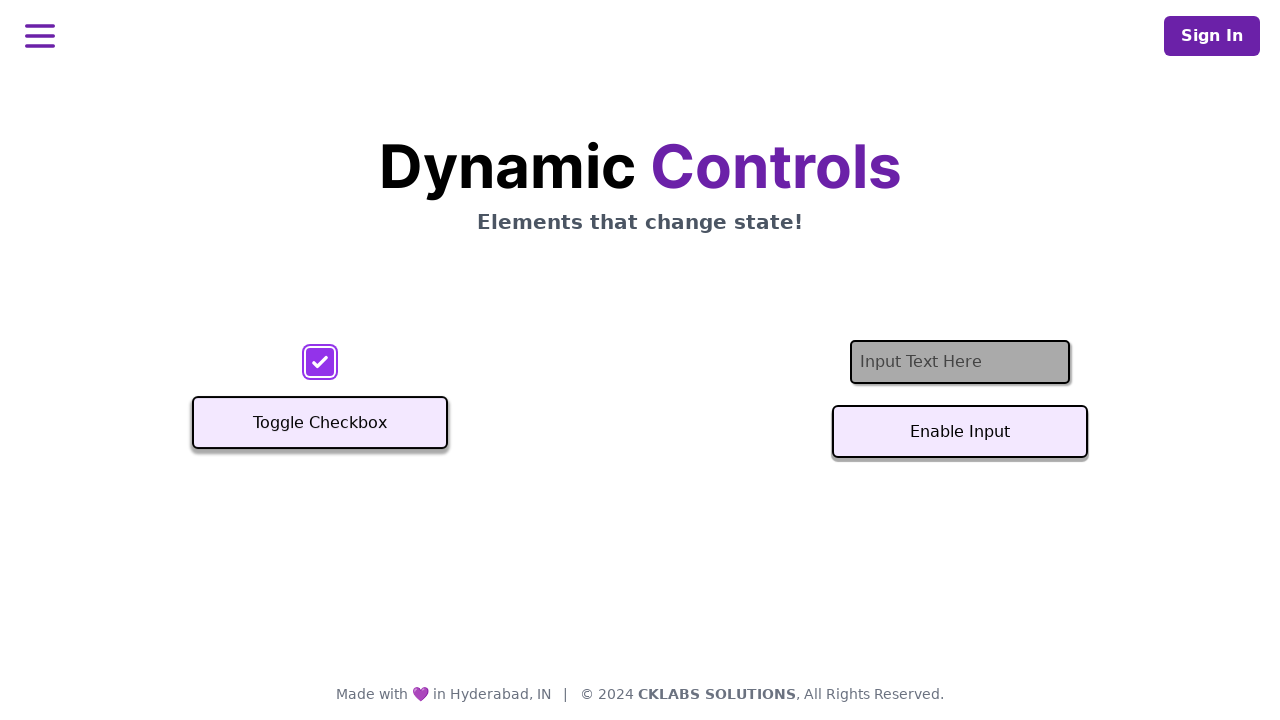

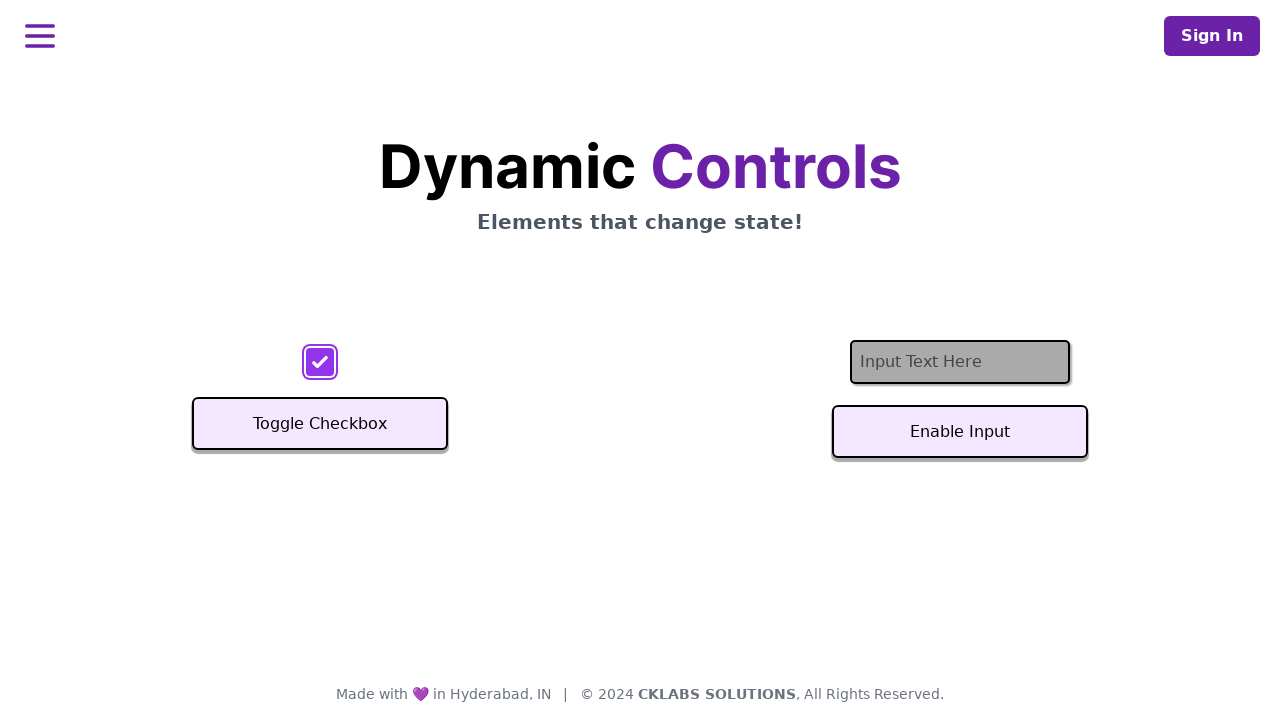